Tests file upload functionality by selecting a file input element and uploading a file

Starting URL: https://www.lambdatest.com/selenium-playground/upload-file-demo

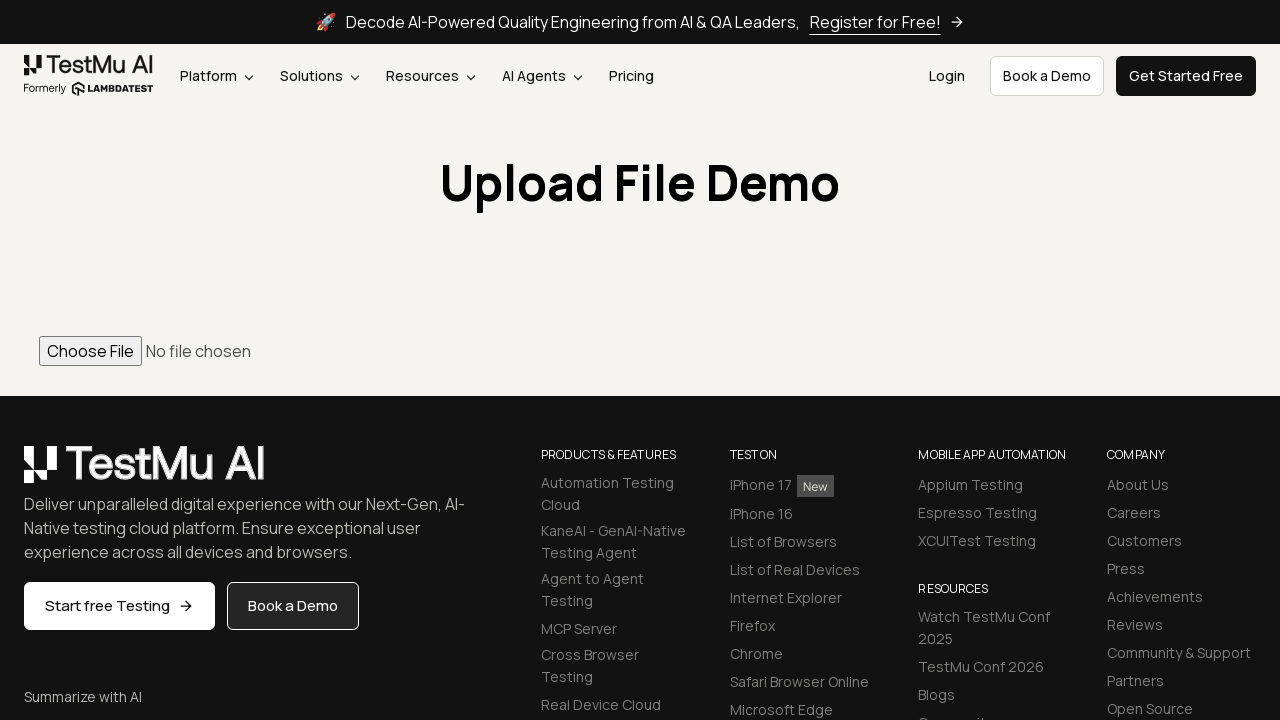

Waited for file input element #file to be visible
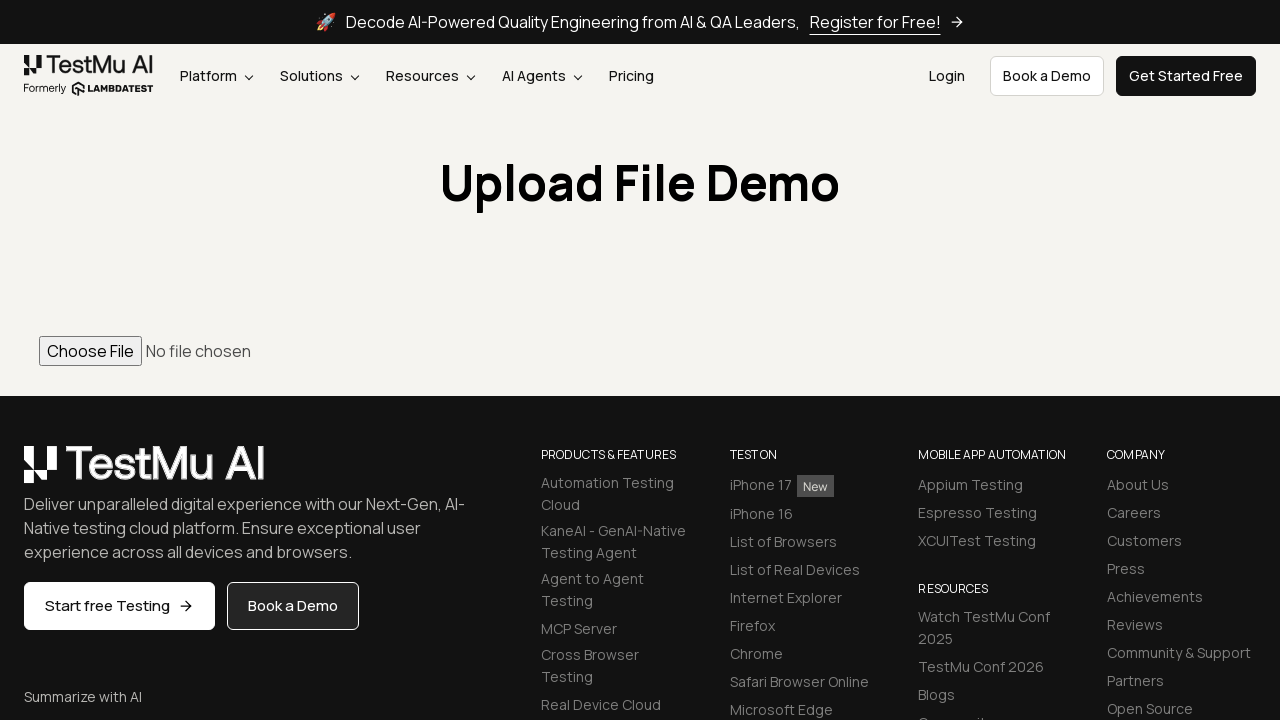

Uploaded test_document.txt file to input element #file
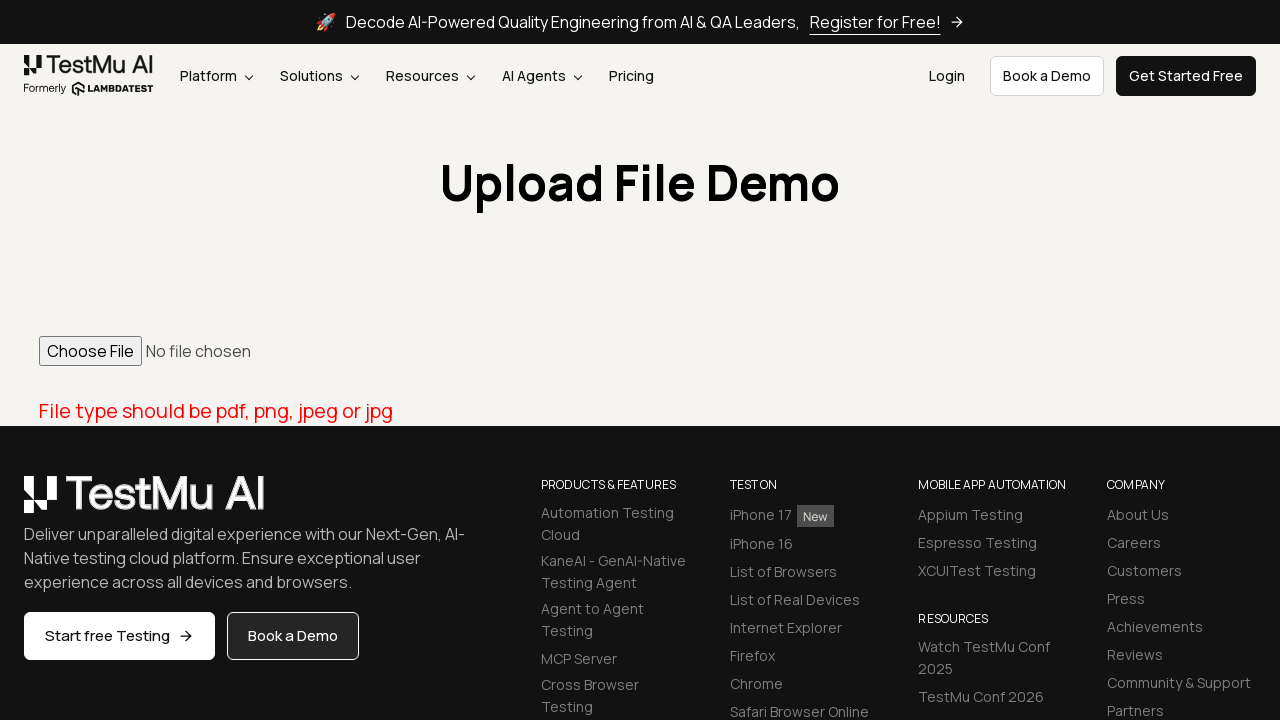

Waited 1000ms for file upload to process
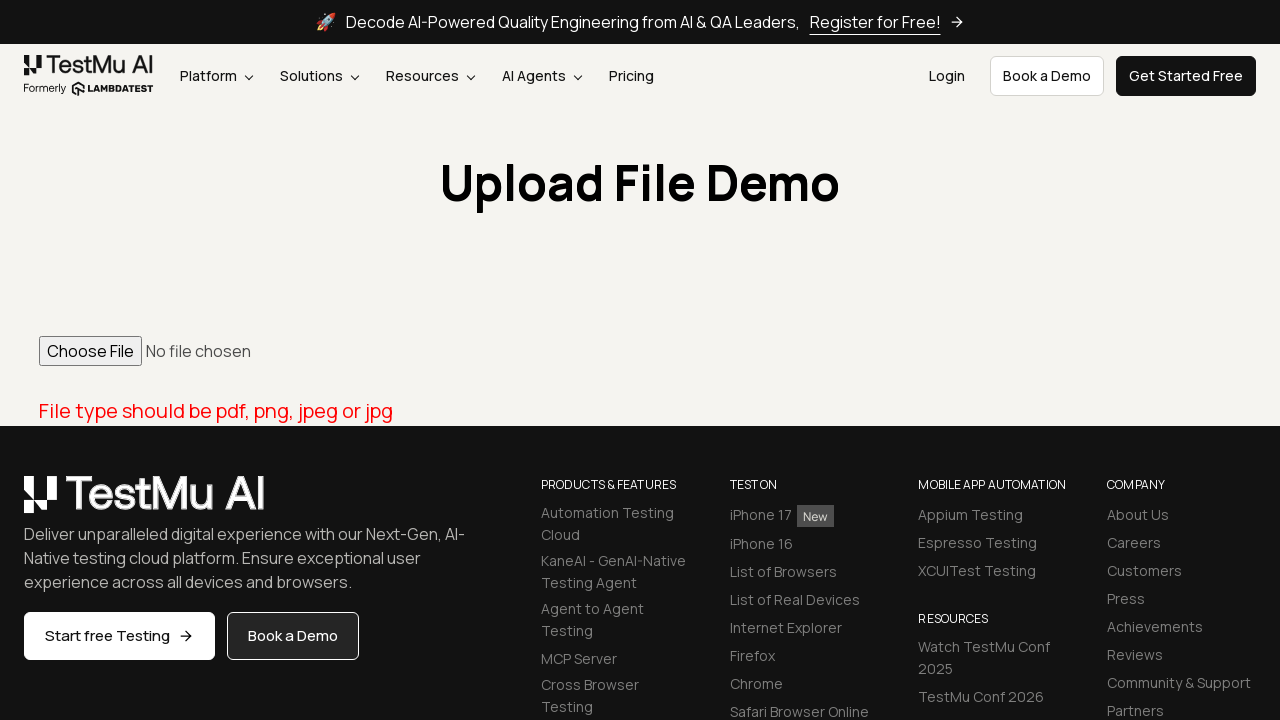

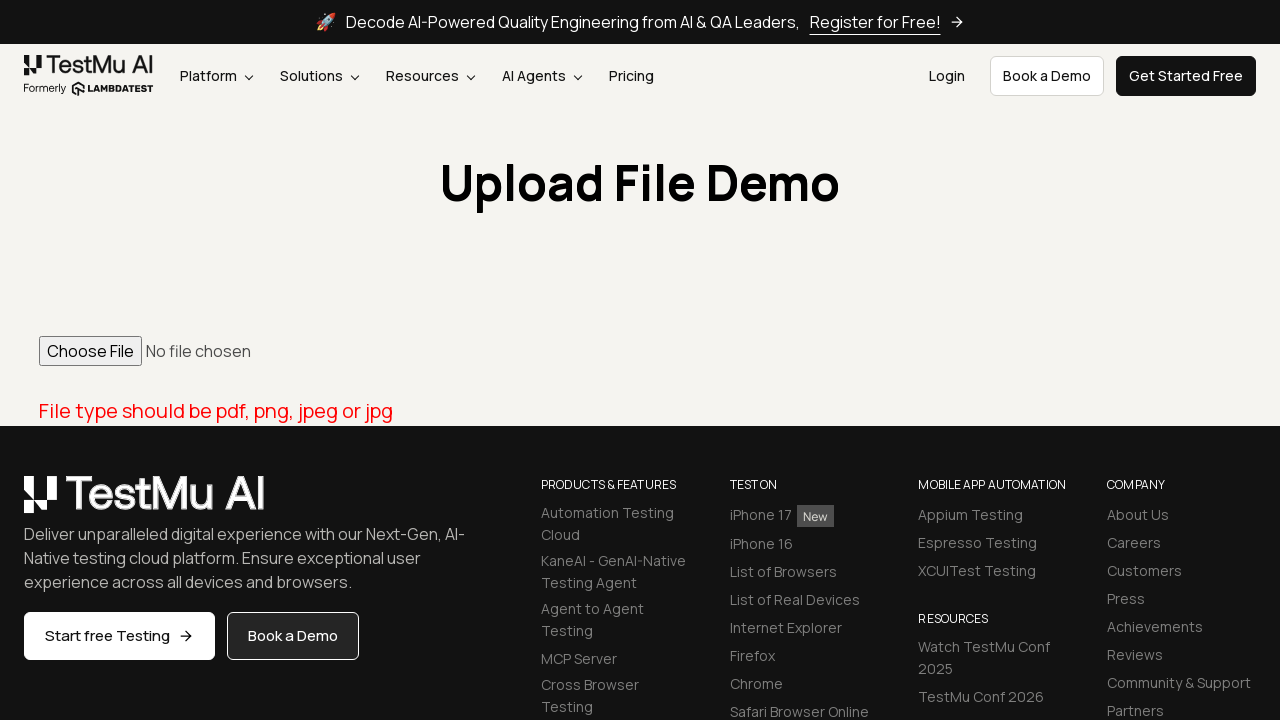